Navigates to an interactive SVG map of India, locates the Tripura state element, and clicks on it

Starting URL: https://www.amcharts.com/svg-maps/?map=india

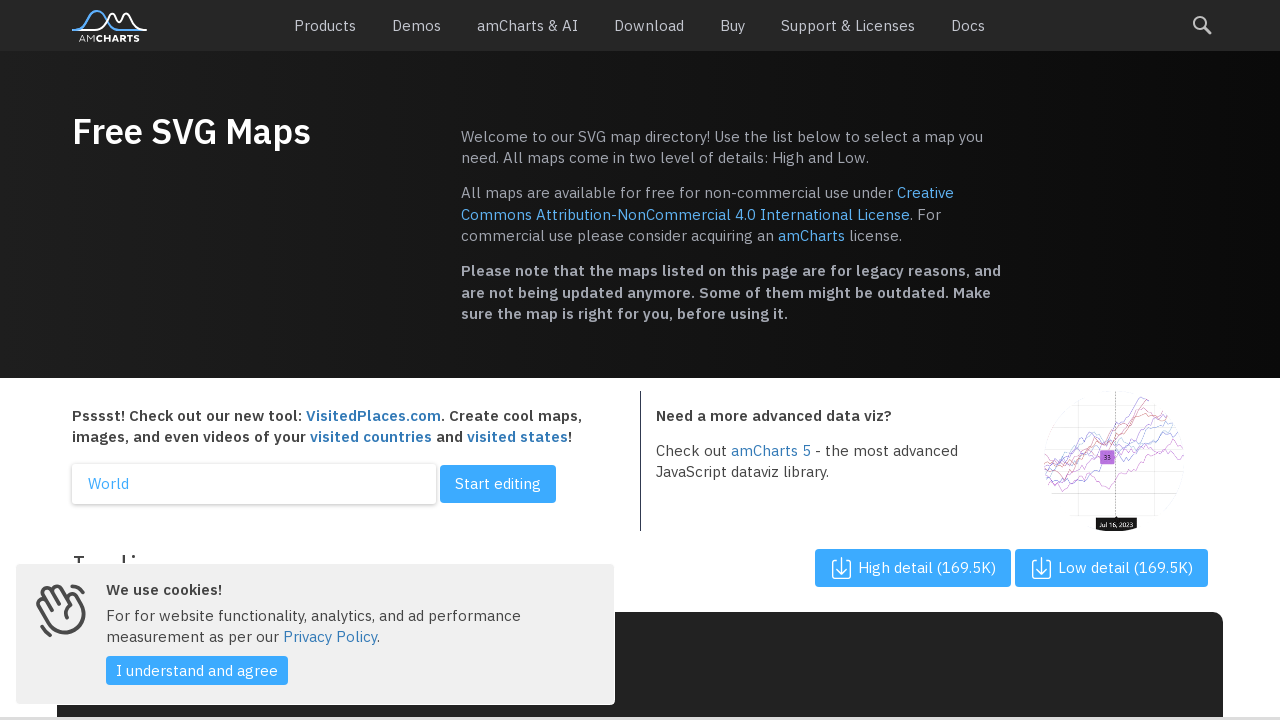

Navigated to amcharts SVG map of India
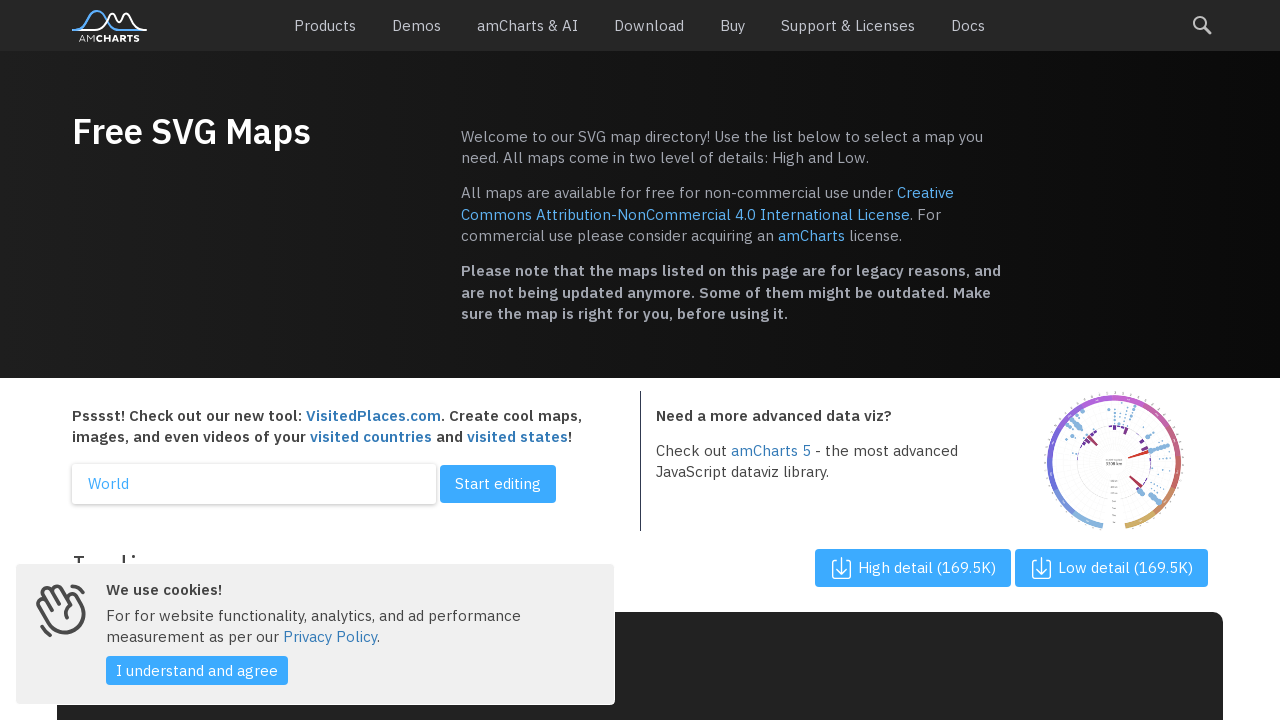

SVG map element loaded
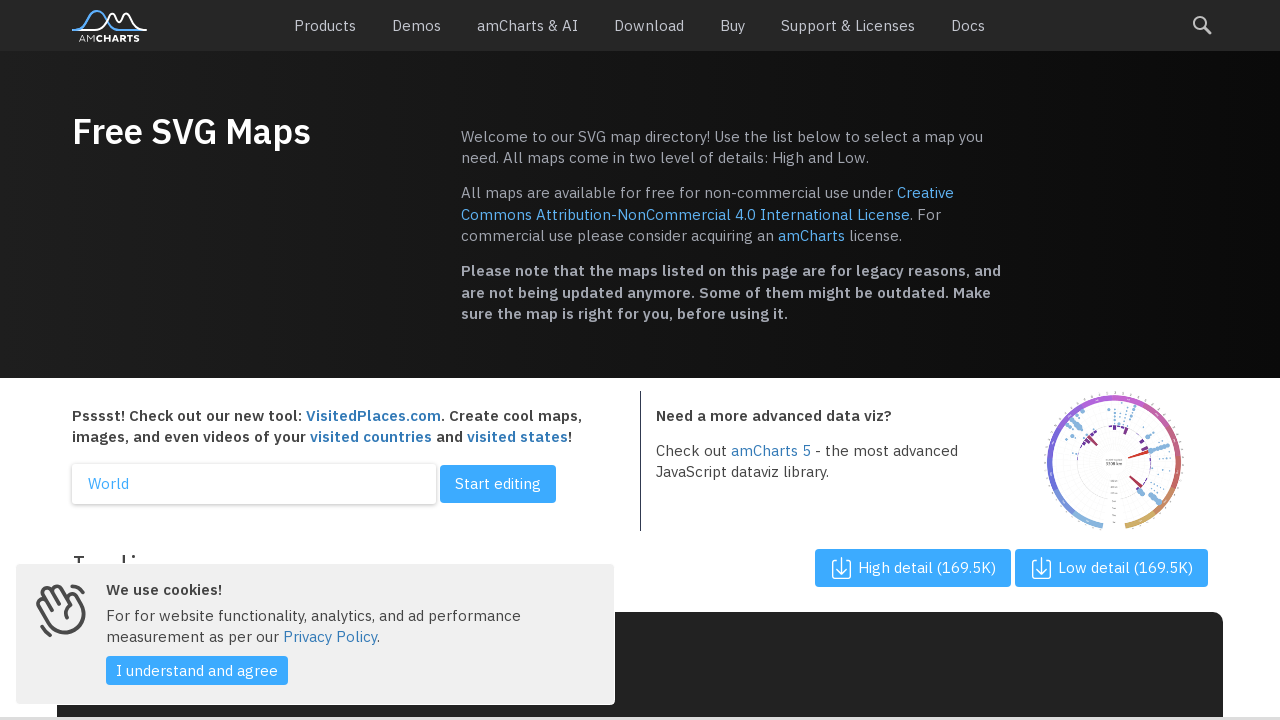

Located 0 state elements in SVG map
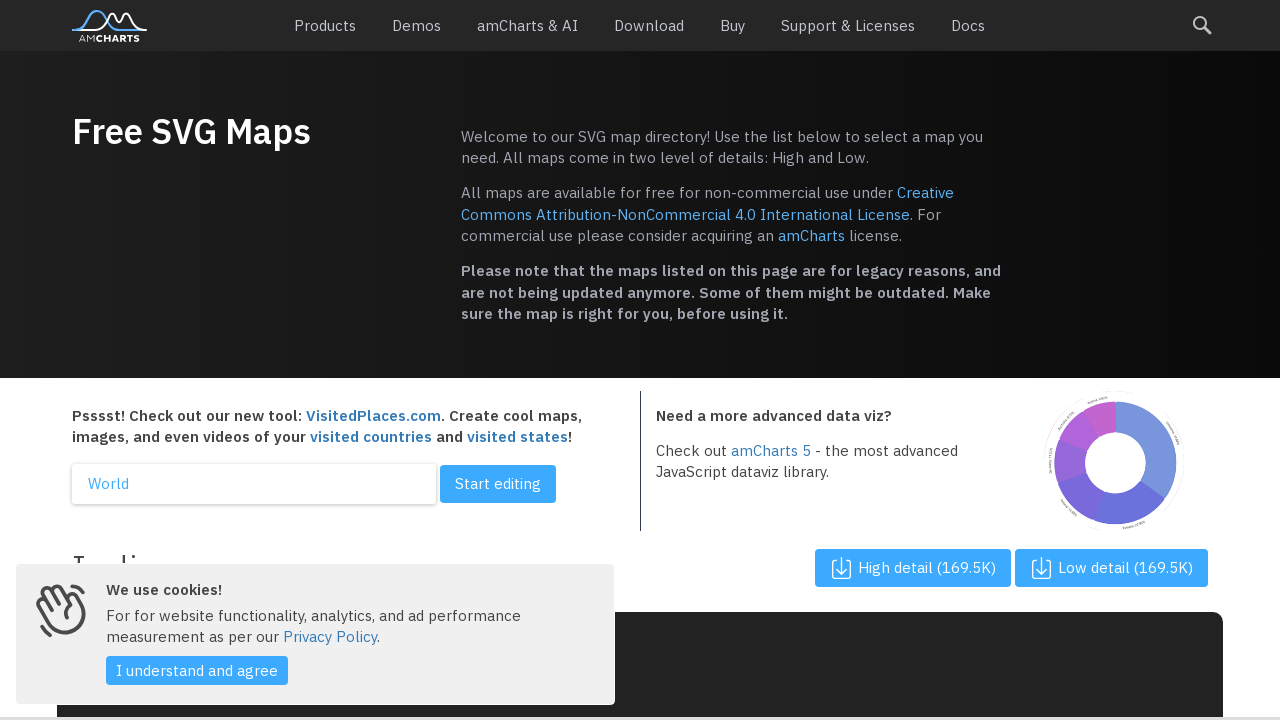

Waited 5 seconds for click action to complete
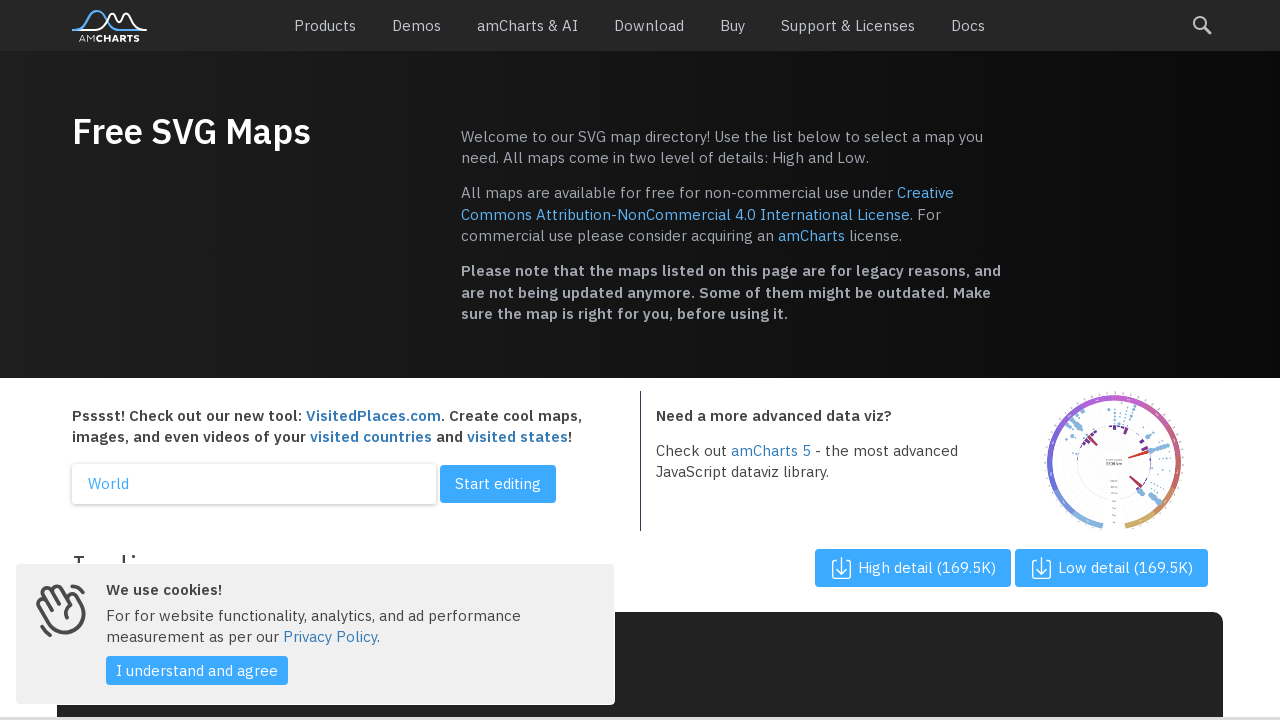

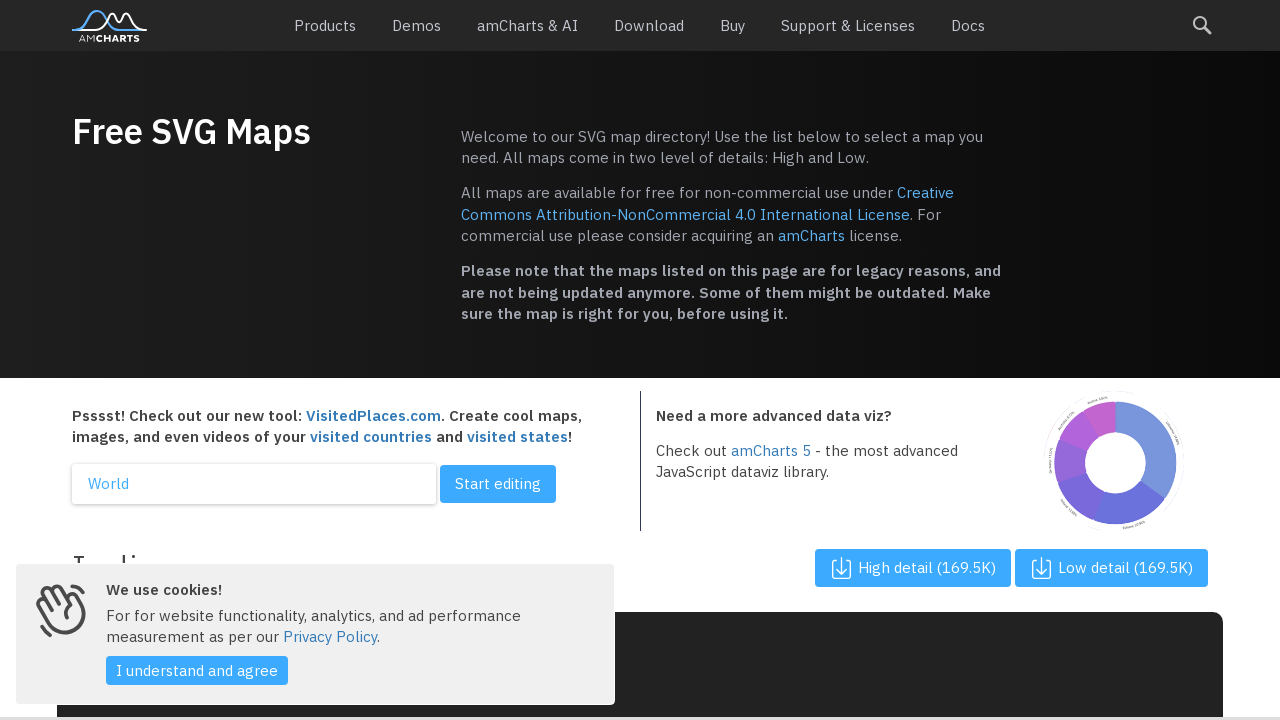